Navigates to the WebDriverIO homepage and verifies the page loads by checking the title

Starting URL: https://webdriver.io

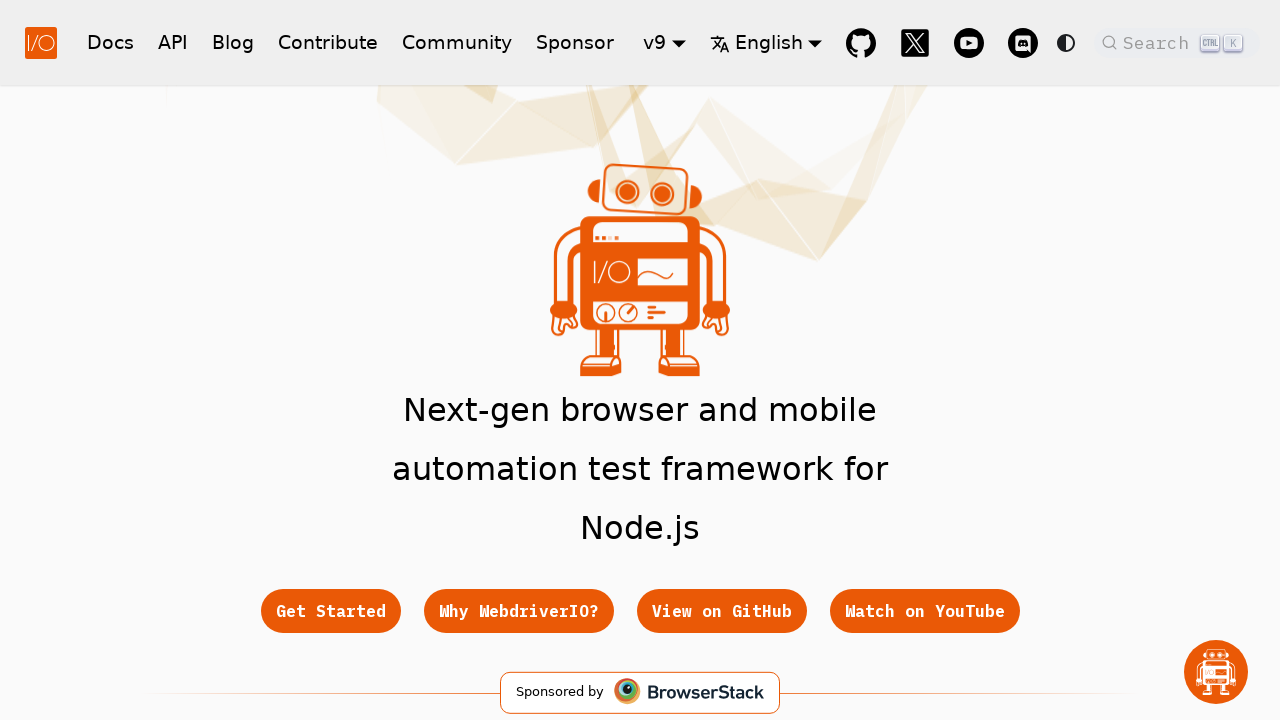

Retrieved page title from WebDriverIO homepage
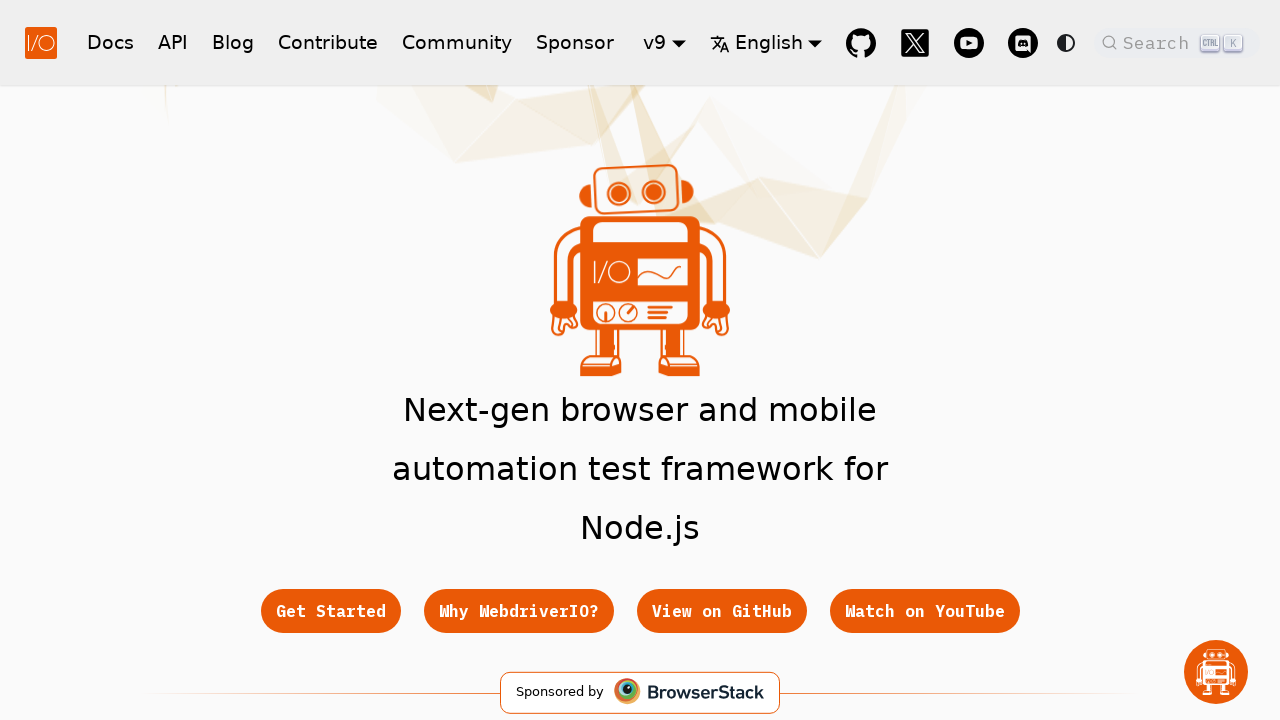

Printed page title: WebdriverIO · Next-gen browser and mobile automation test framework for Node.js | WebdriverIO
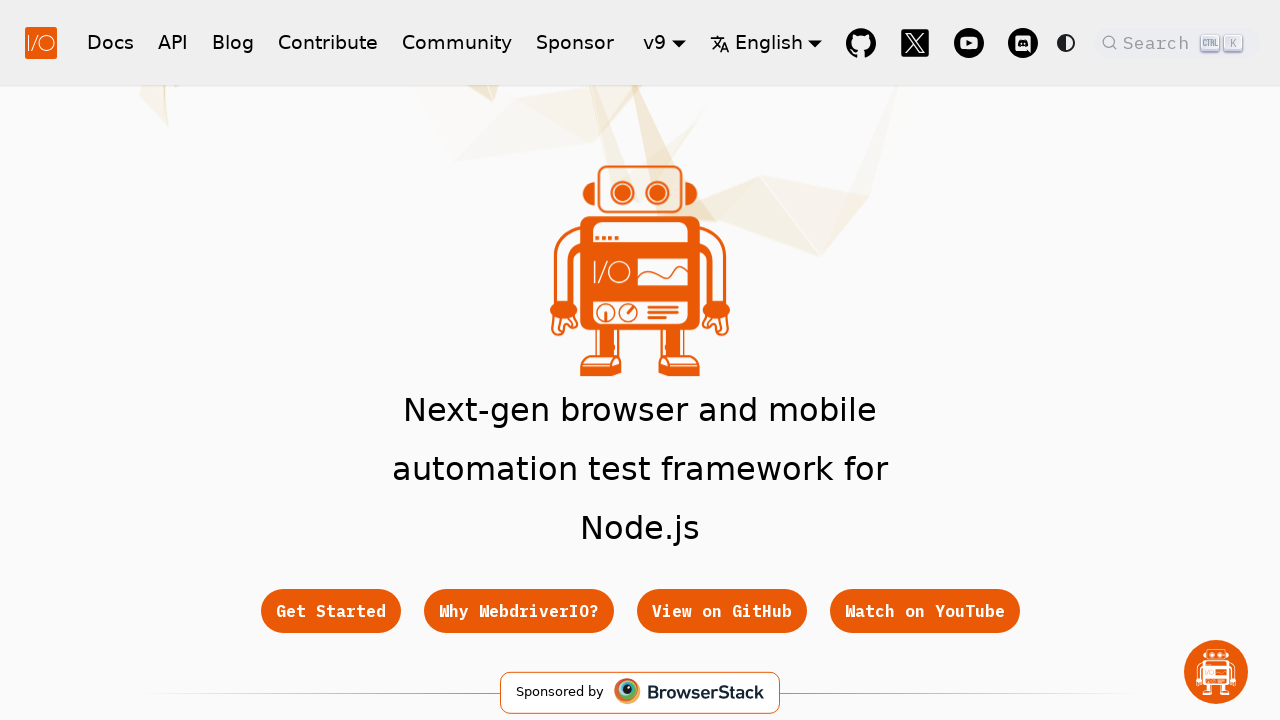

Verified page title is not empty
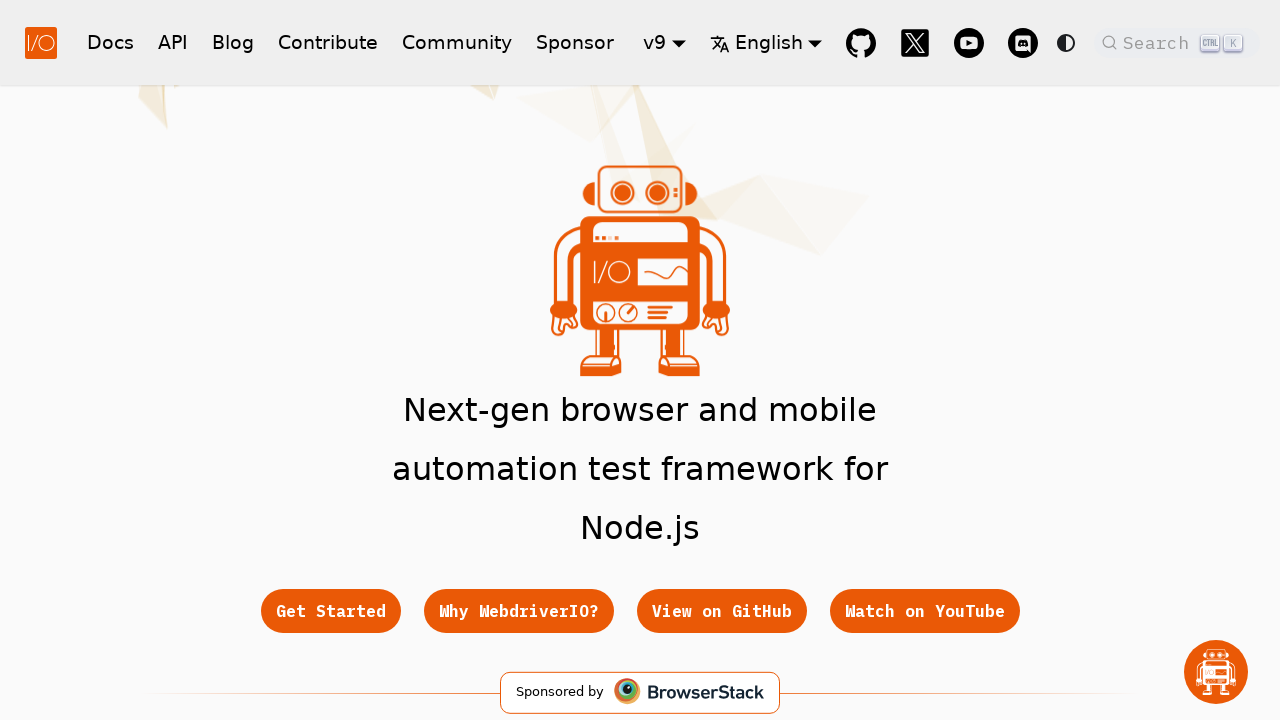

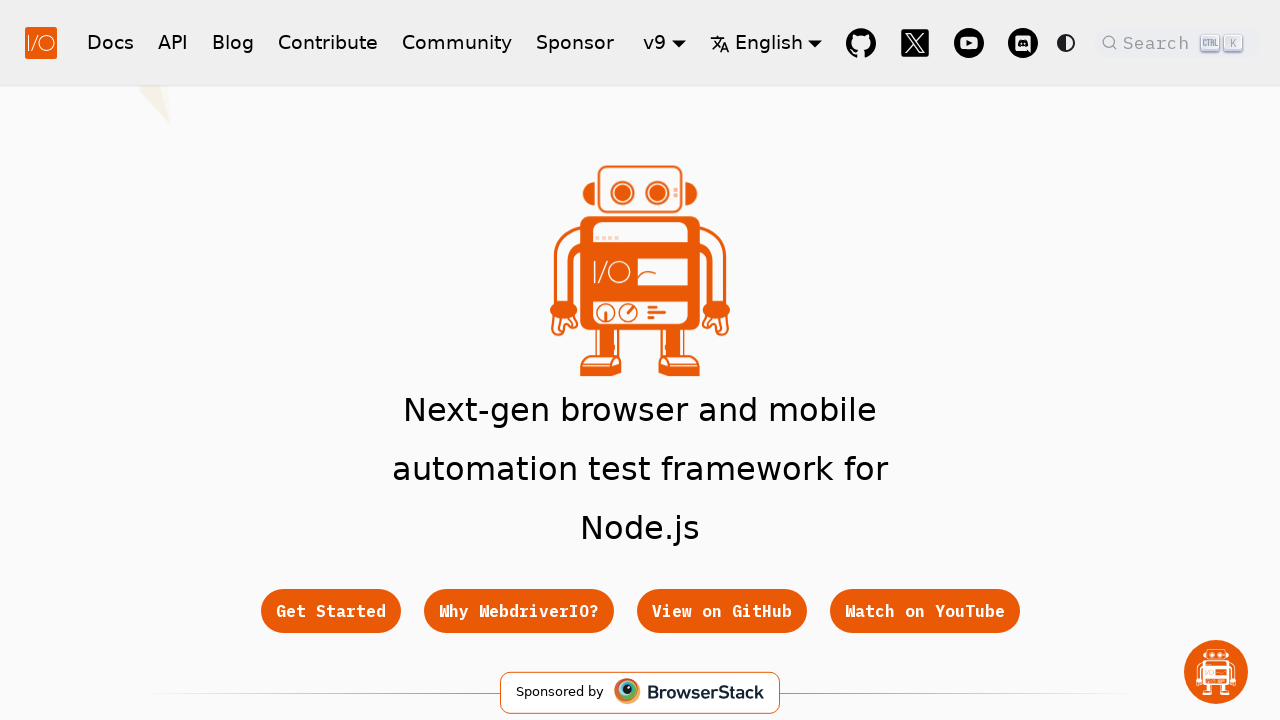